Tests that the Python.org homepage loads correctly by verifying that "Python" appears in the page title

Starting URL: http://www.python.org

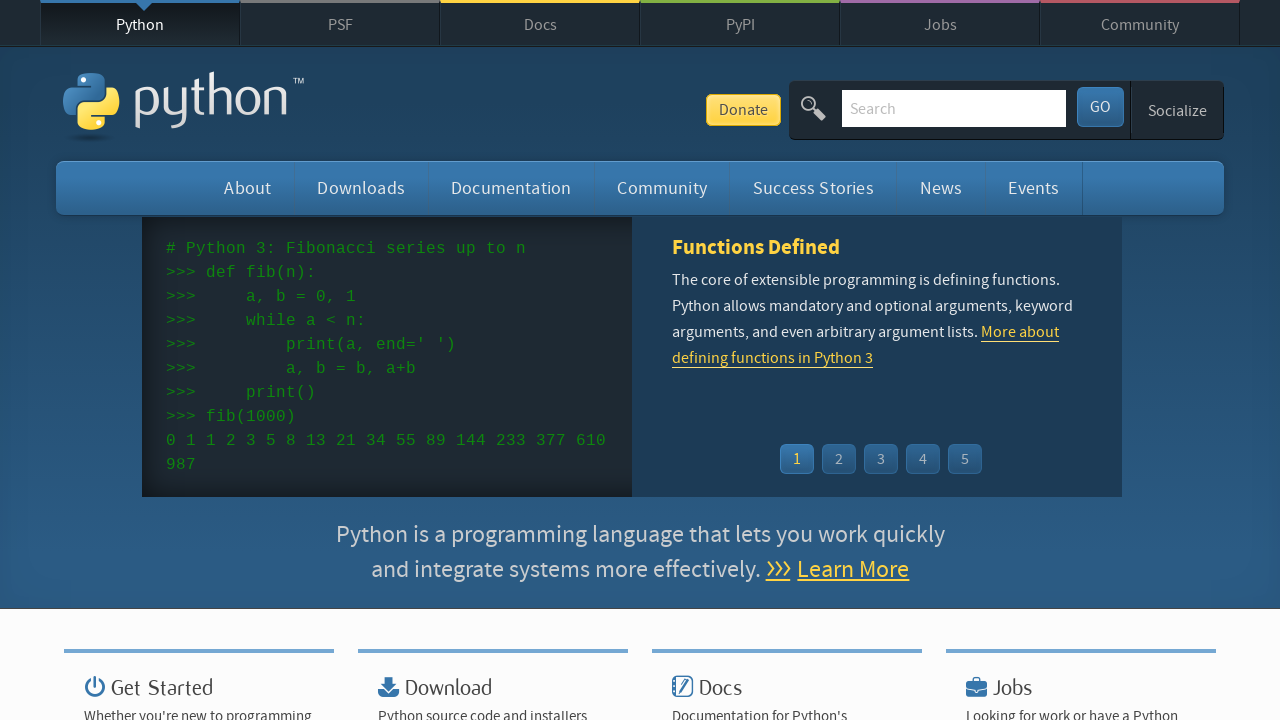

Navigated to Python.org homepage
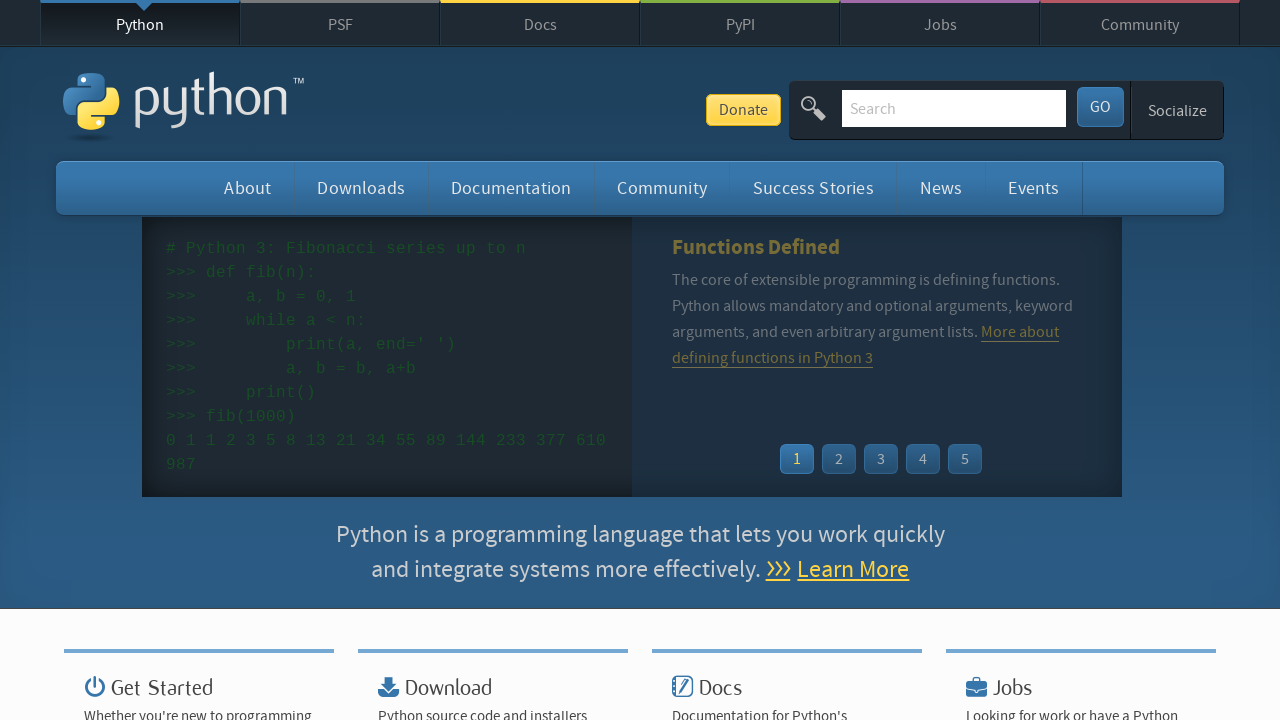

Verified that 'Python' appears in page title
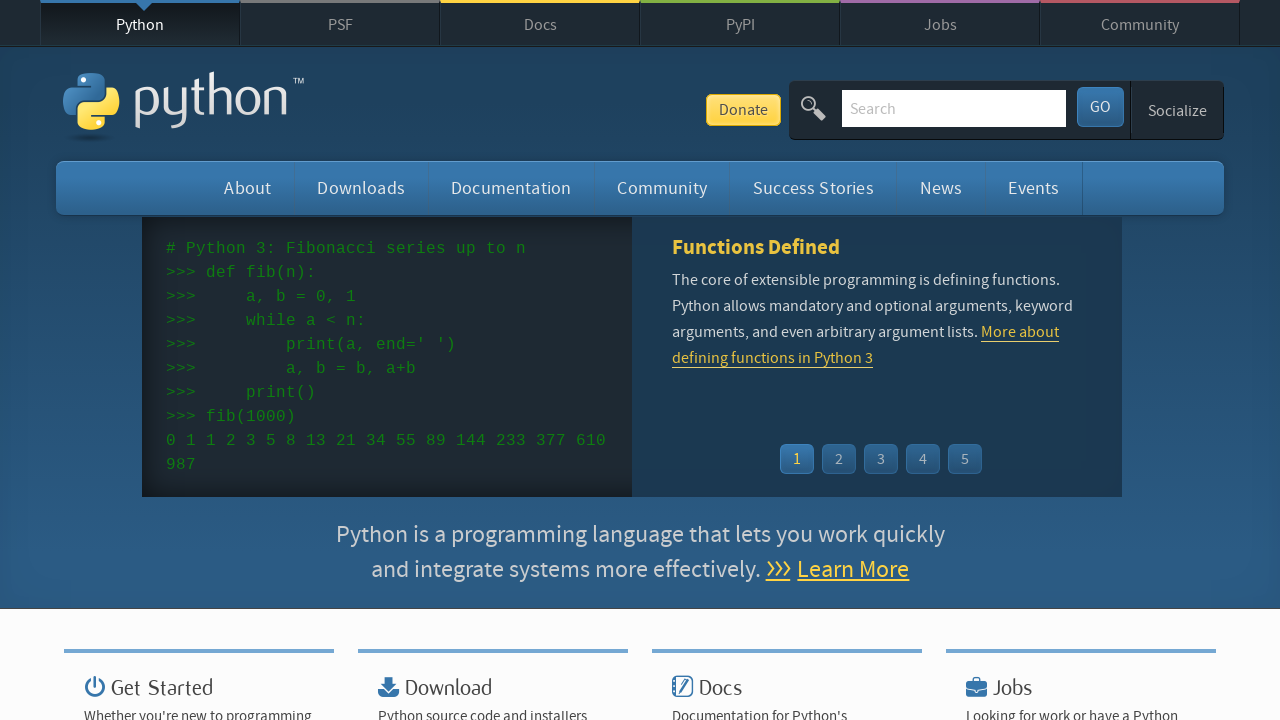

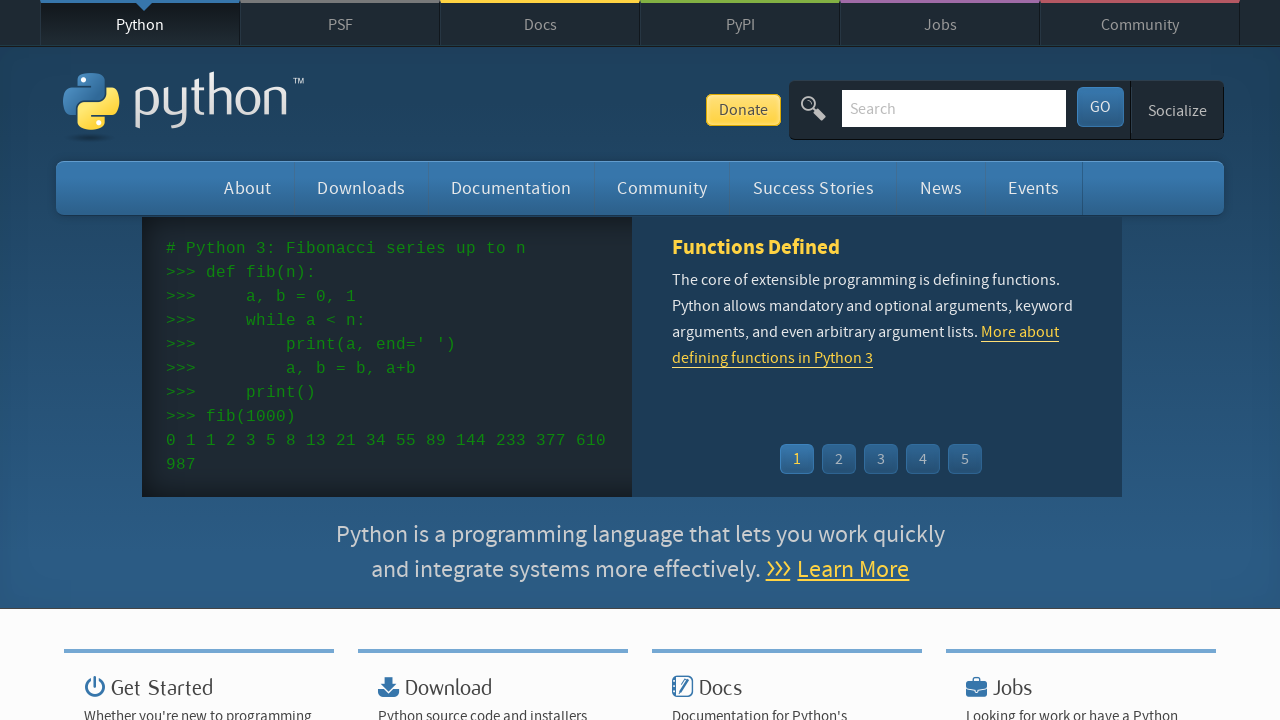